Tests simple alert handling by clicking button and accepting the alert

Starting URL: https://demoqa.com/alerts

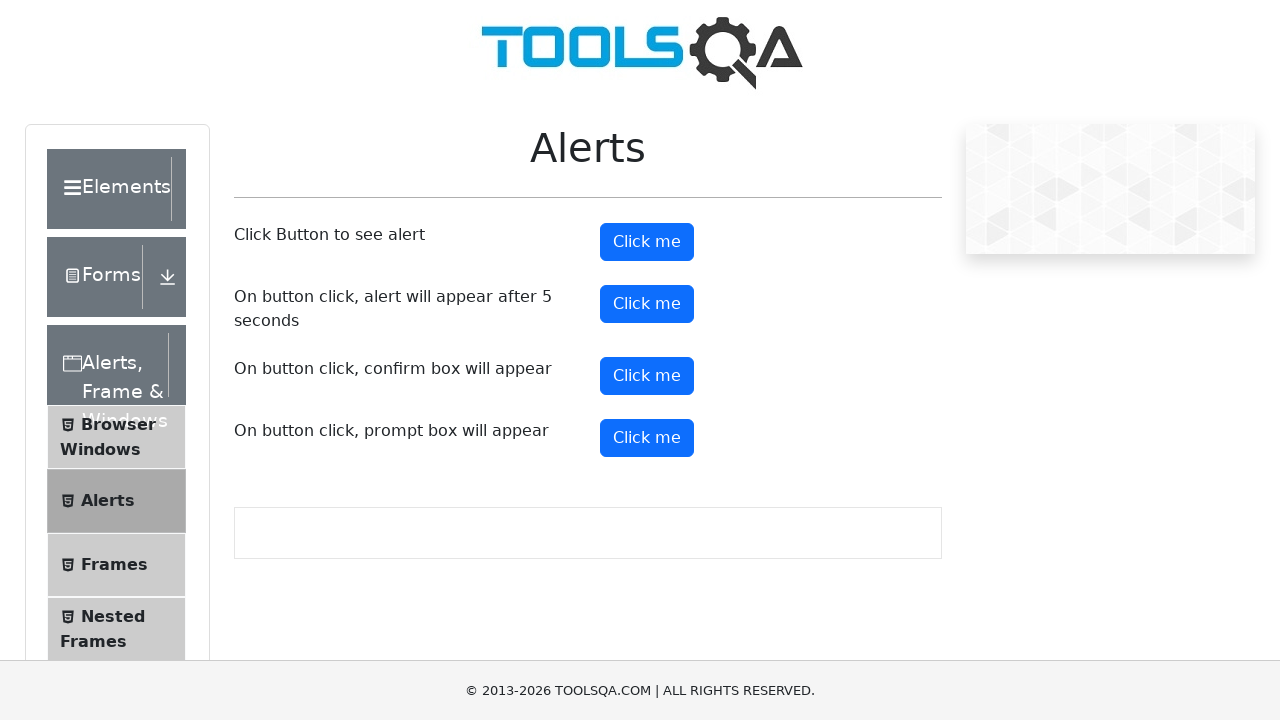

Set up dialog handler to accept alerts
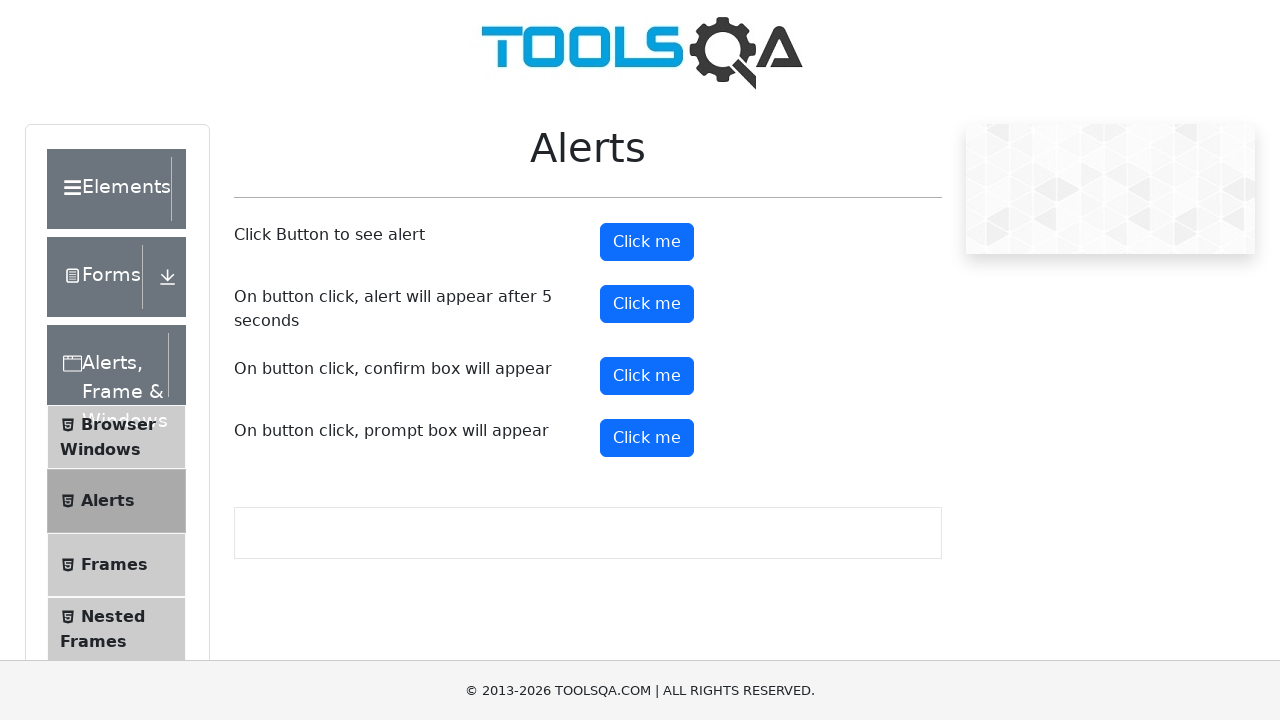

Clicked alert button to trigger simple alert at (647, 242) on #alertButton
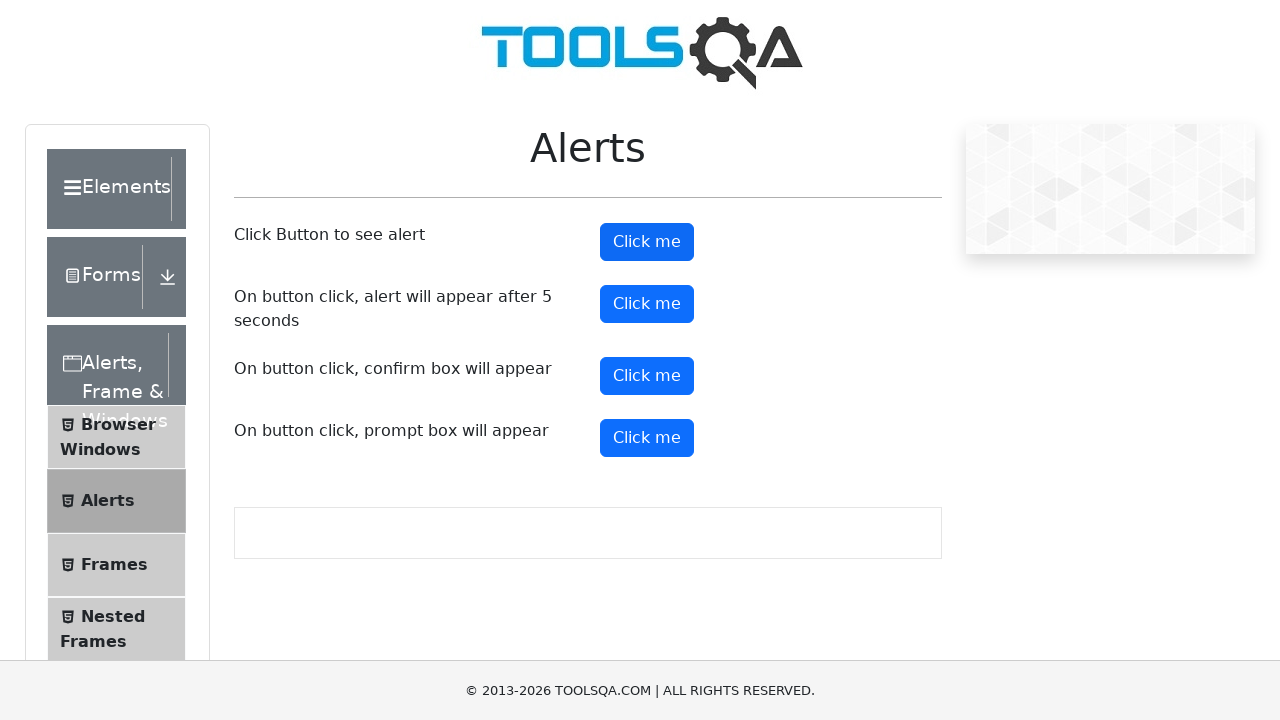

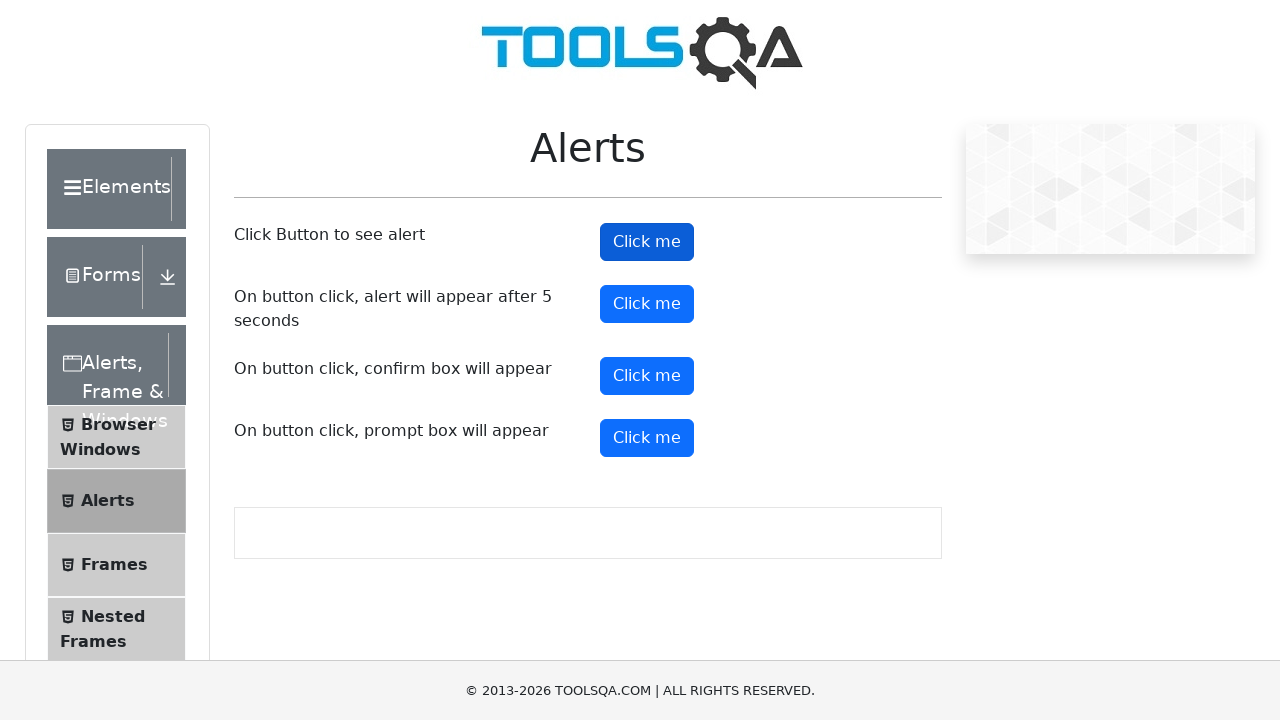